Tests double-click functionality by performing a double-click on a button and verifying the success message

Starting URL: https://demoqa.com/buttons

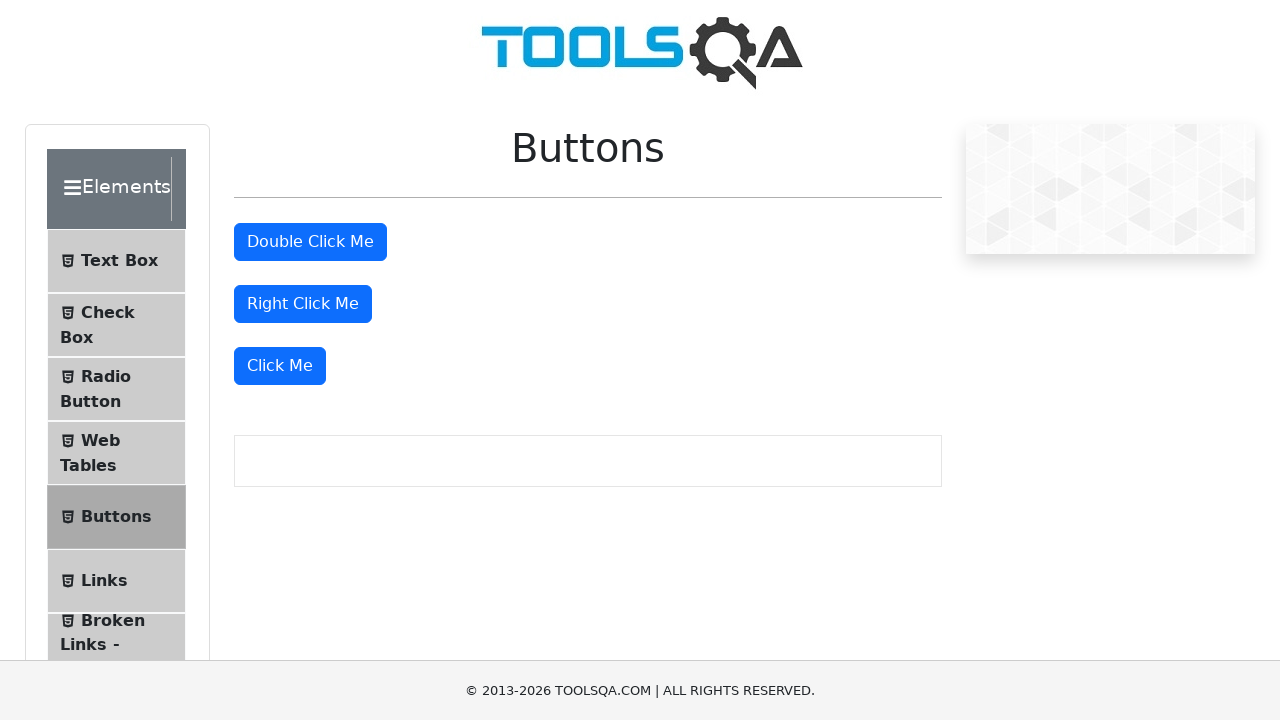

Scrolled double-click button into view
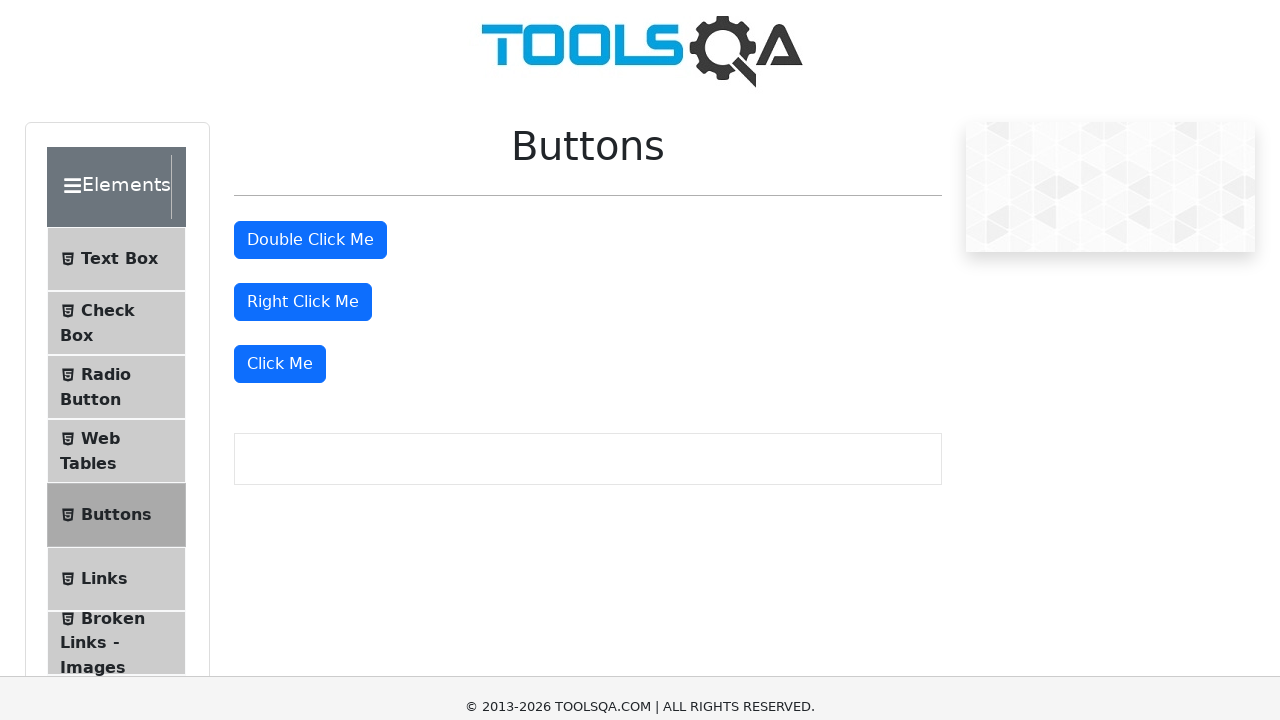

Double-clicked the button at (310, 19) on #doubleClickBtn
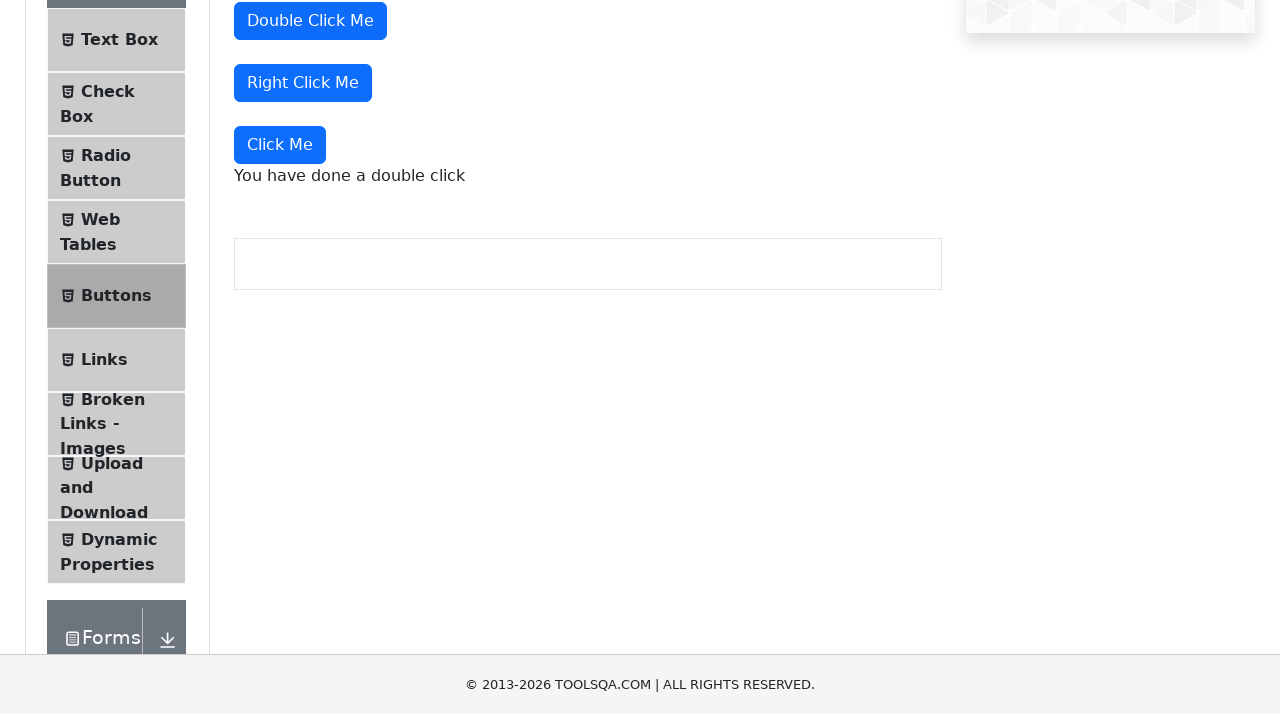

Success message appeared after double-click
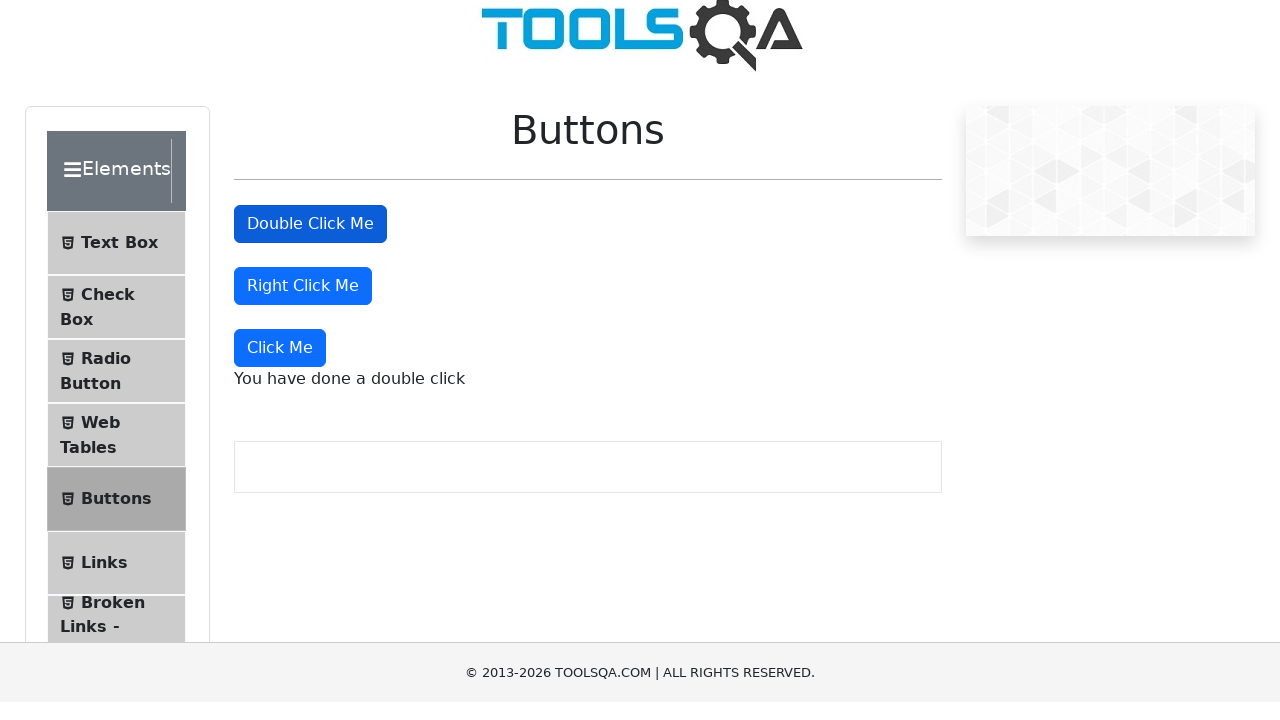

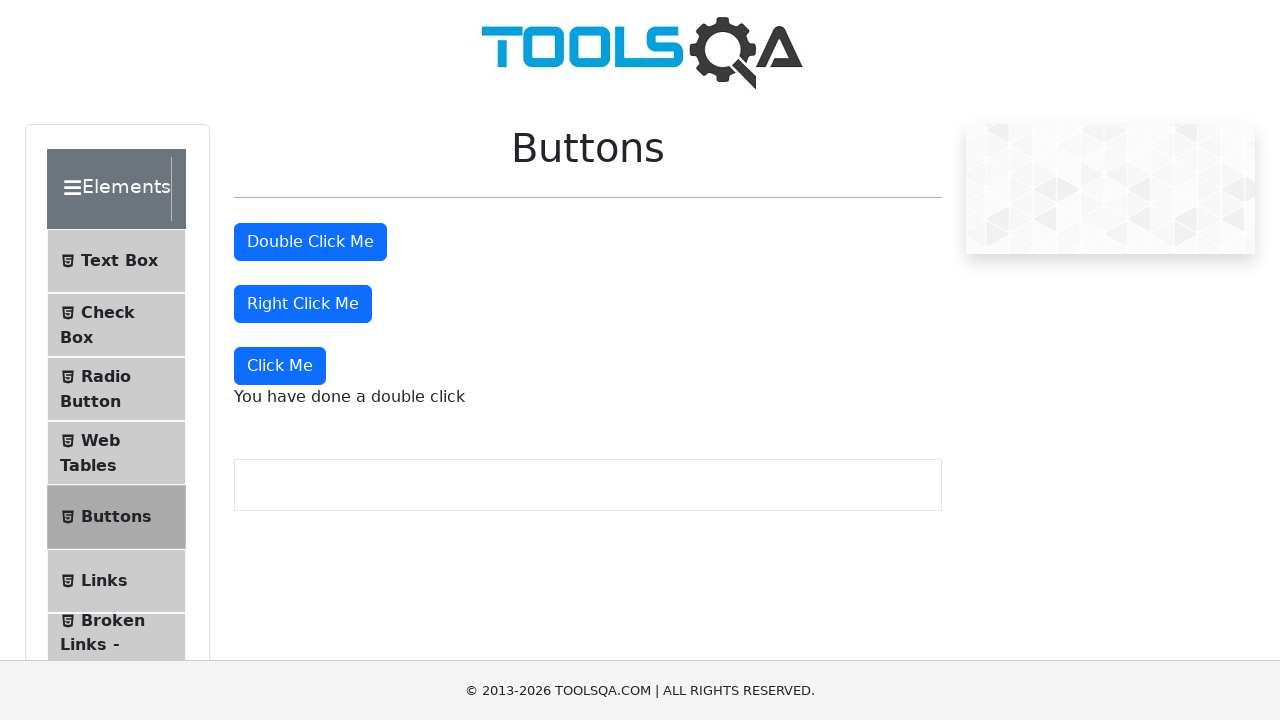